Tests alert handling functionality by triggering a prompt alert, entering text, and dismissing it

Starting URL: https://demoqa.com/alerts

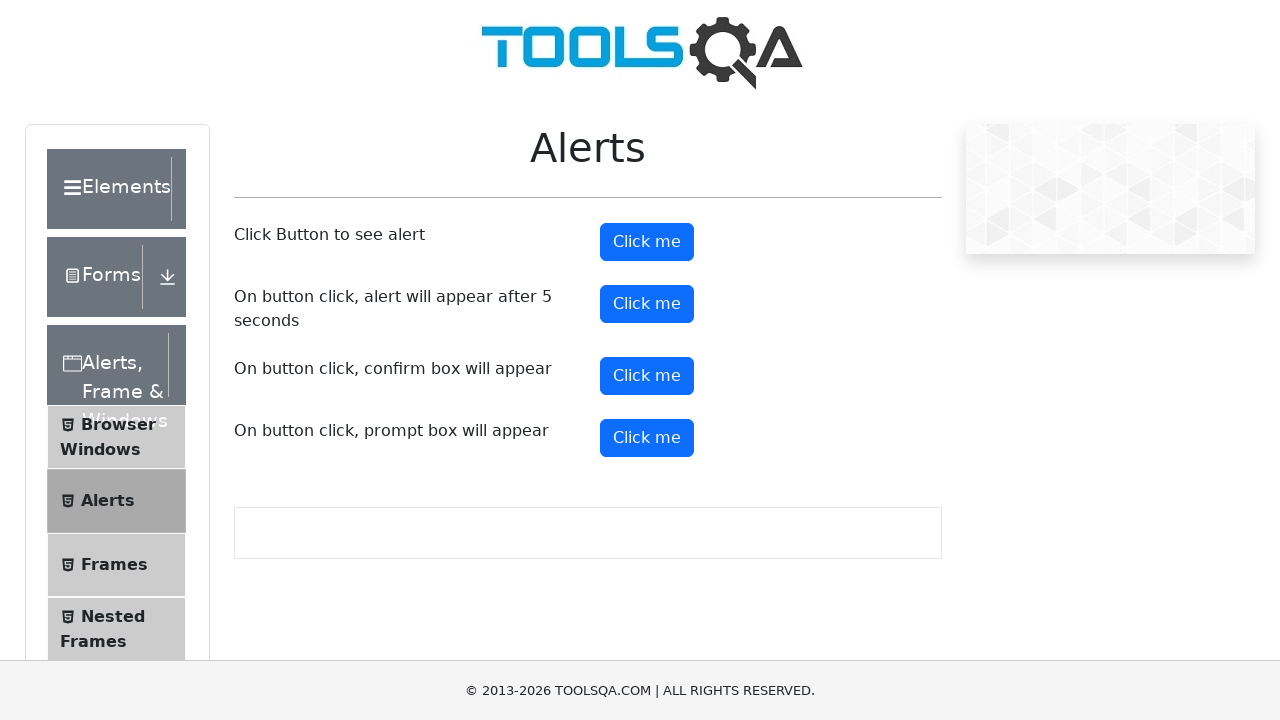

Clicked prompt button to trigger alert at (647, 438) on #promtButton
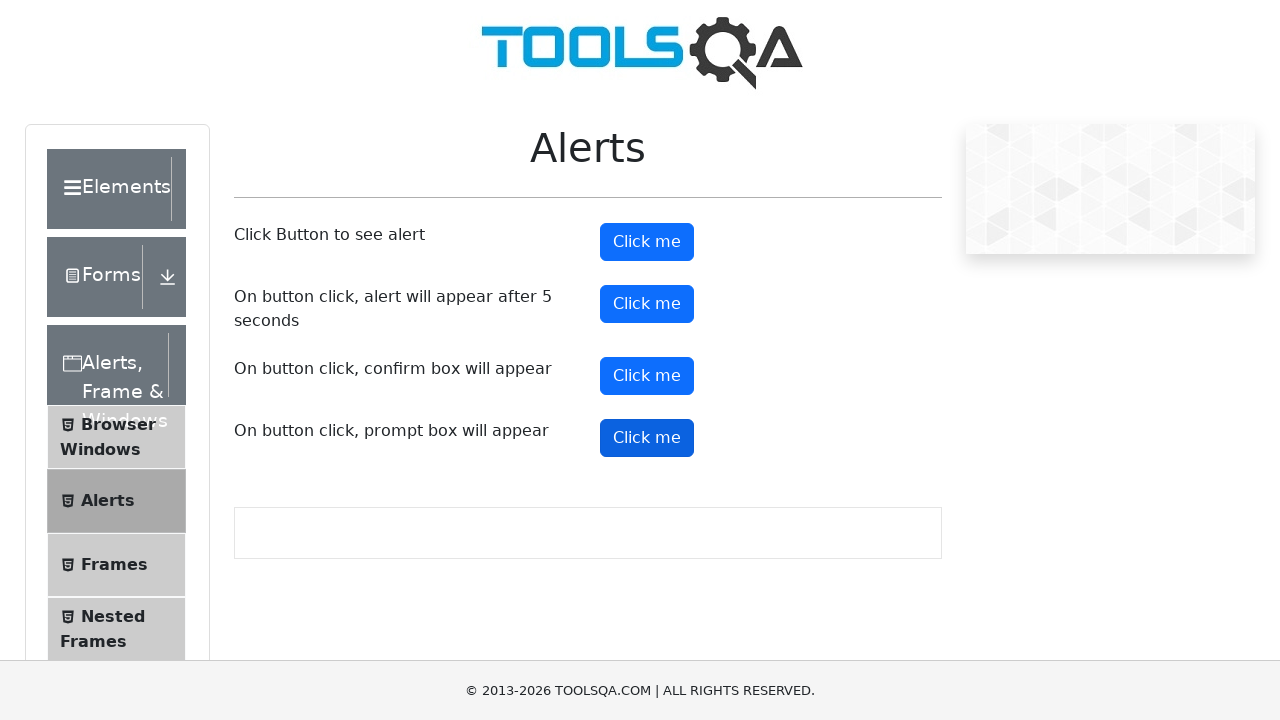

Set up dialog handler to dismiss alerts
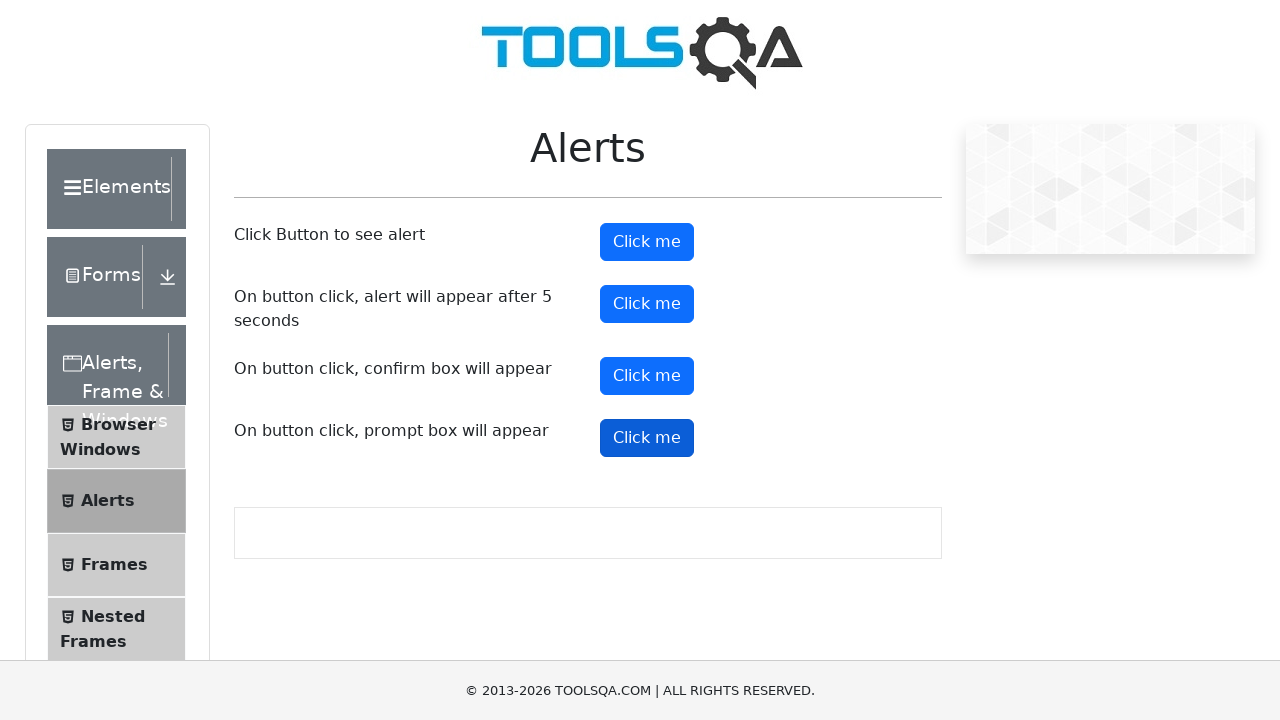

Clicked prompt button again to trigger alert at (647, 438) on #promtButton
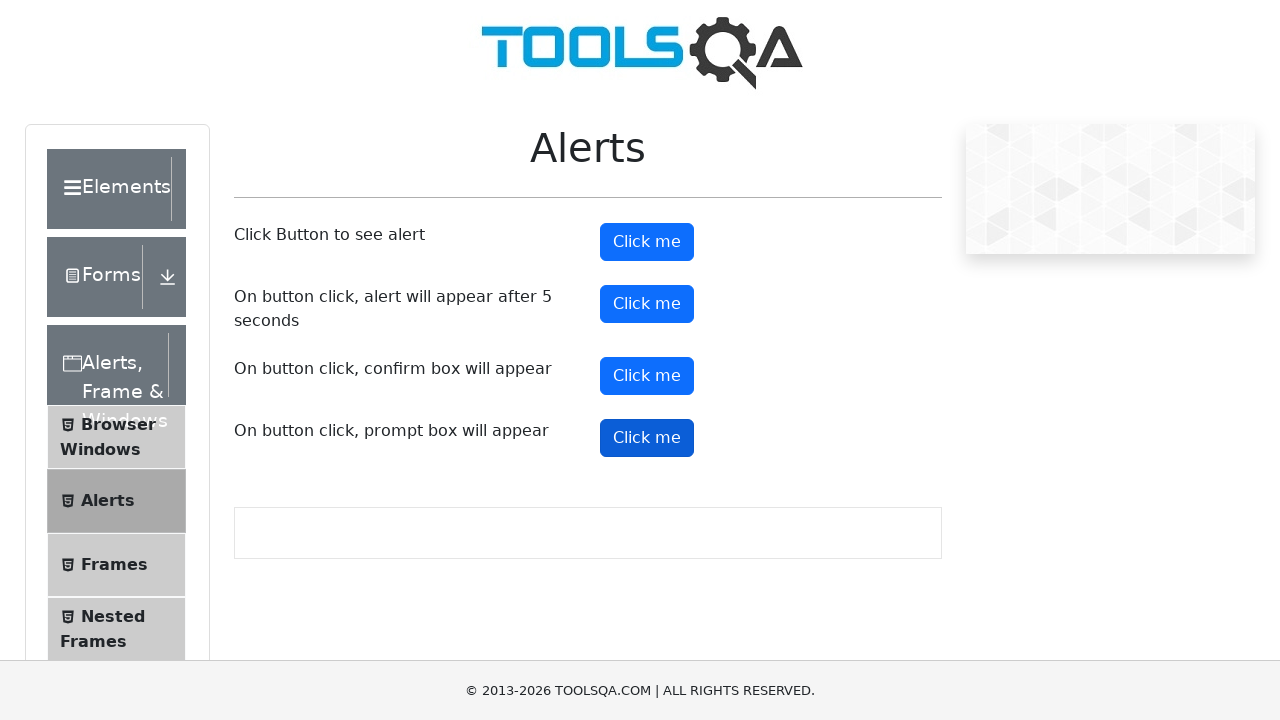

Set up one-time dialog handler to accept with text 'selda'
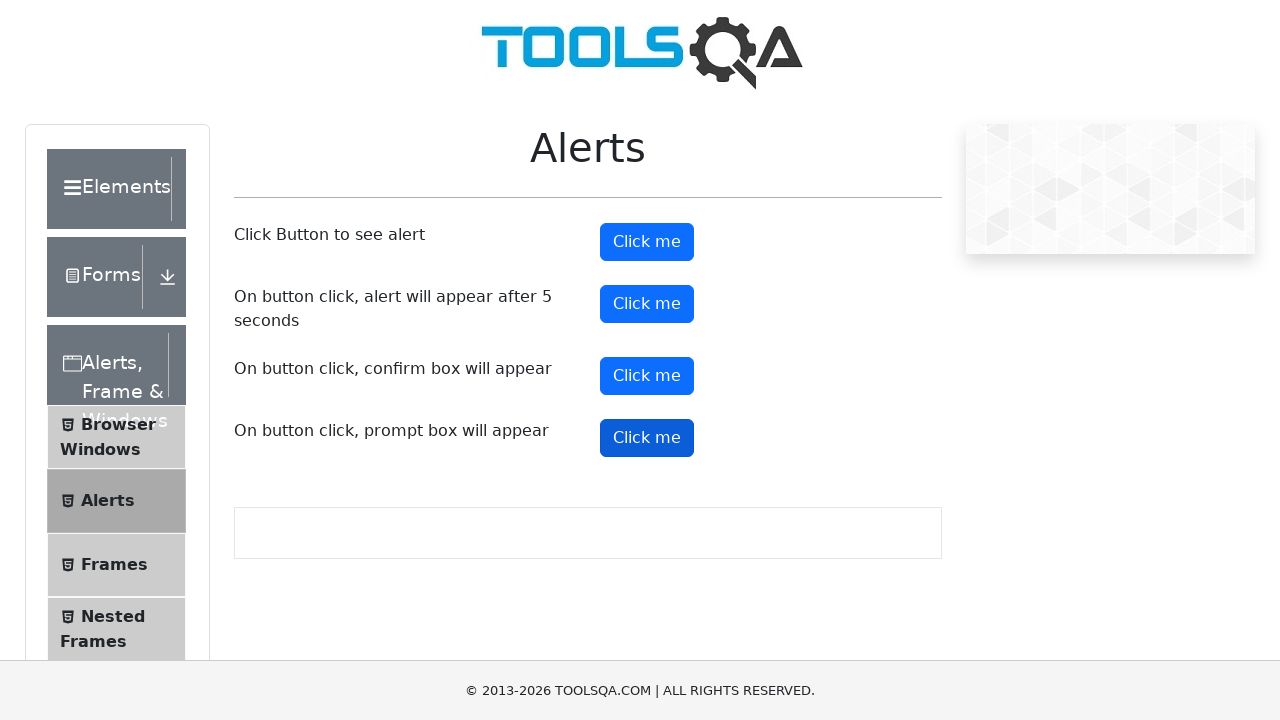

Clicked prompt button and accepted alert with text input at (647, 438) on #promtButton
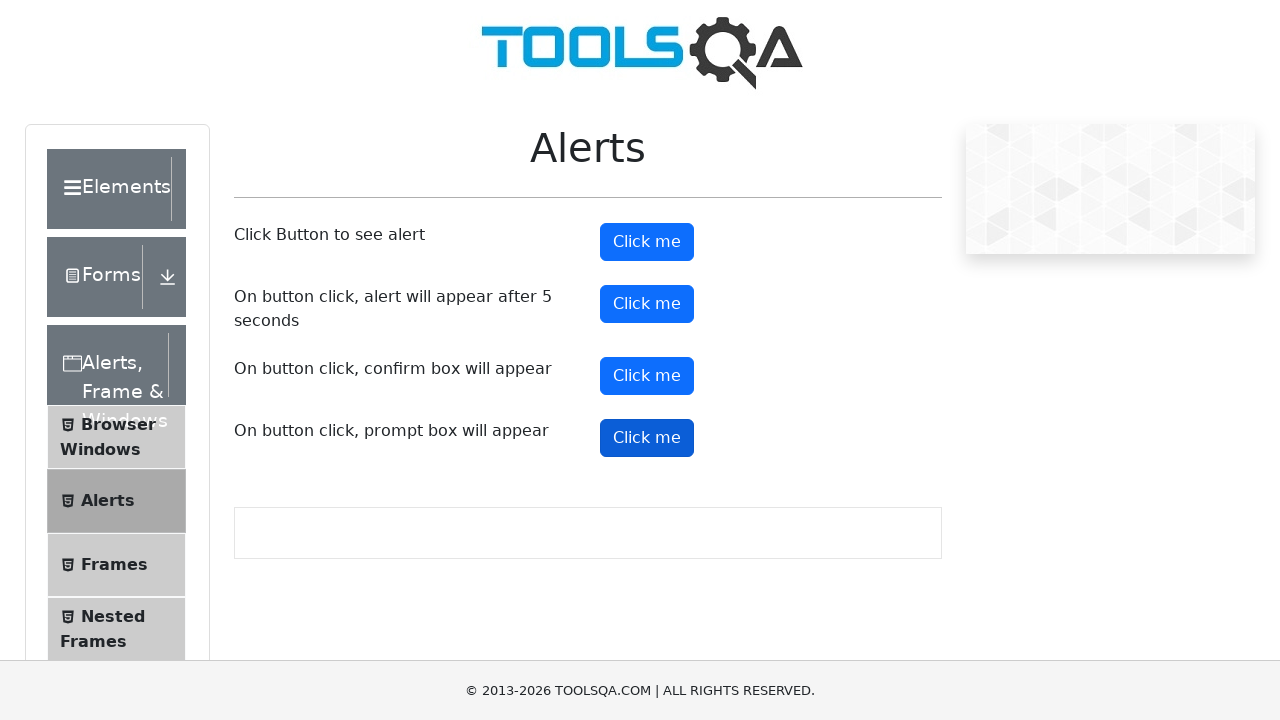

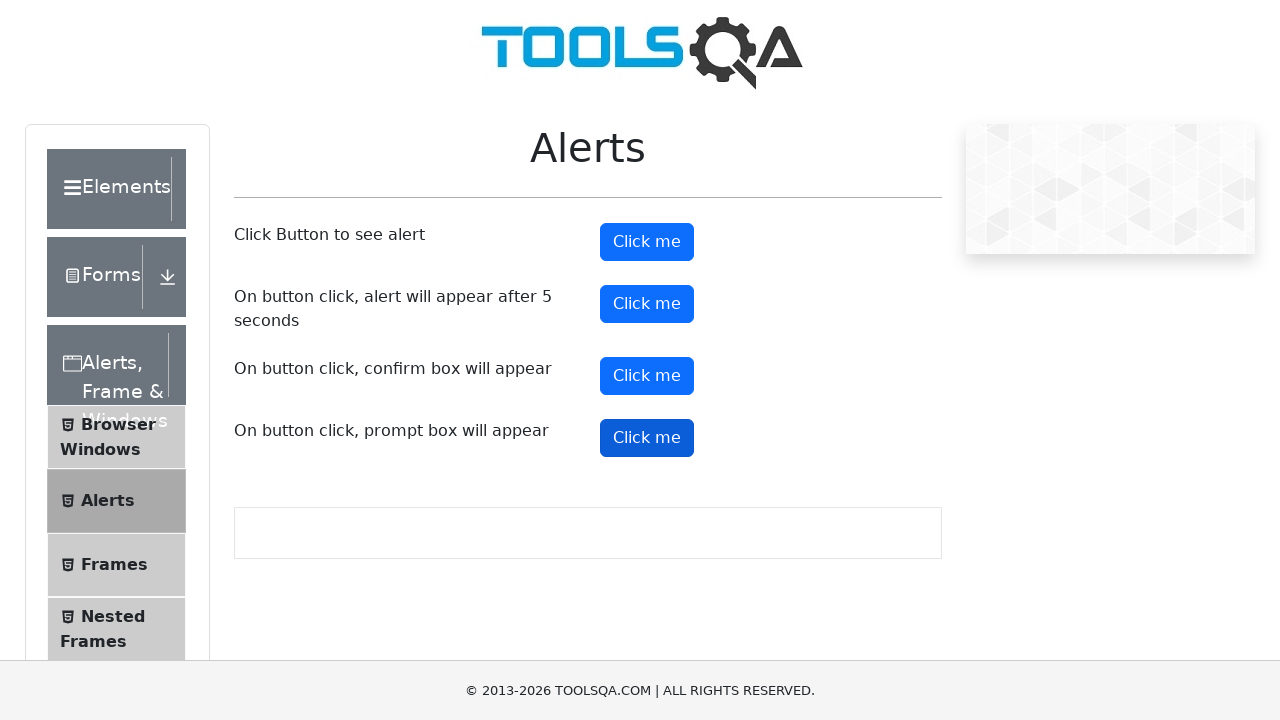